Tests alert handling functionality by clicking a button to trigger an alert and then accepting it

Starting URL: https://demoqa.com/alerts

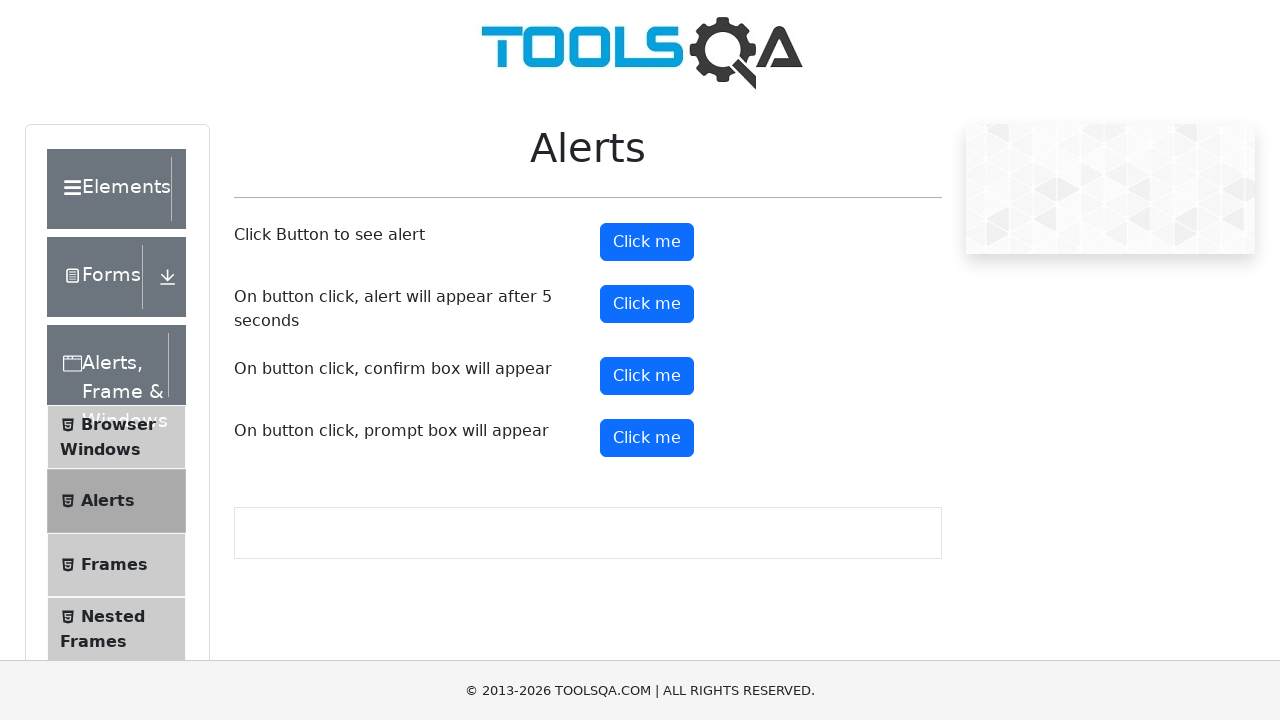

Clicked alert button to trigger alert dialog at (647, 242) on #alertButton
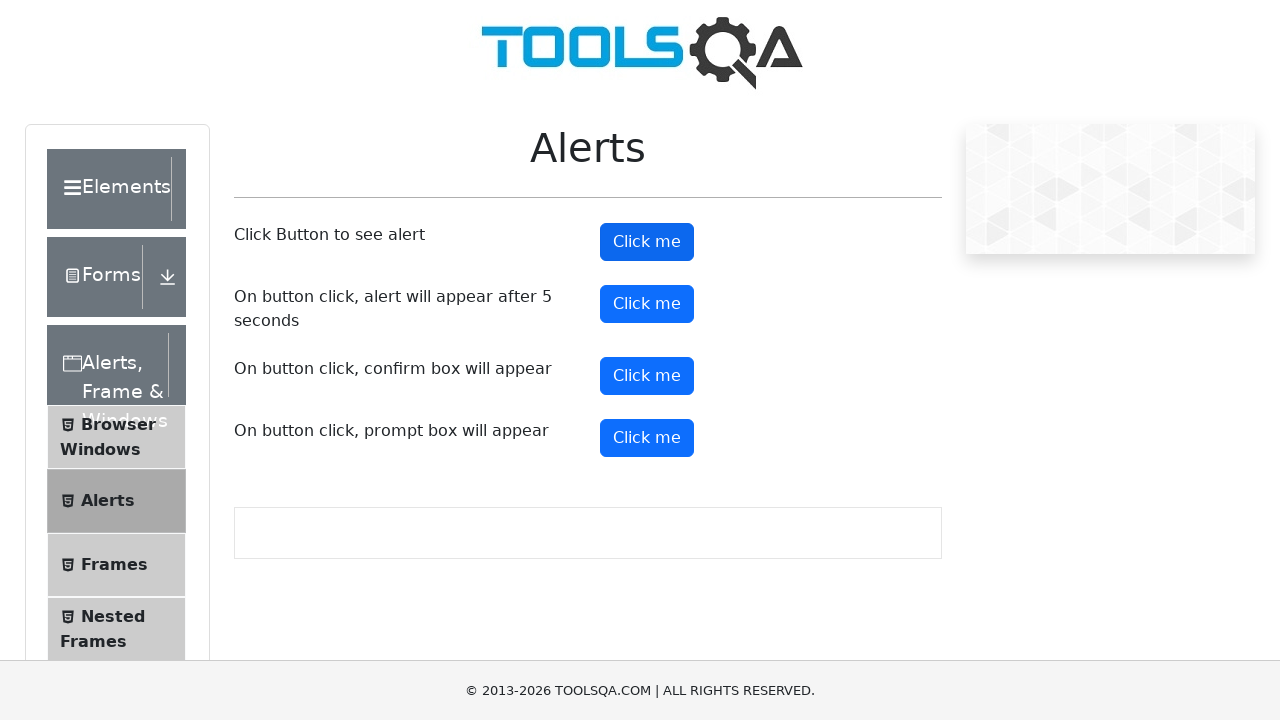

Set up dialog handler to accept alerts
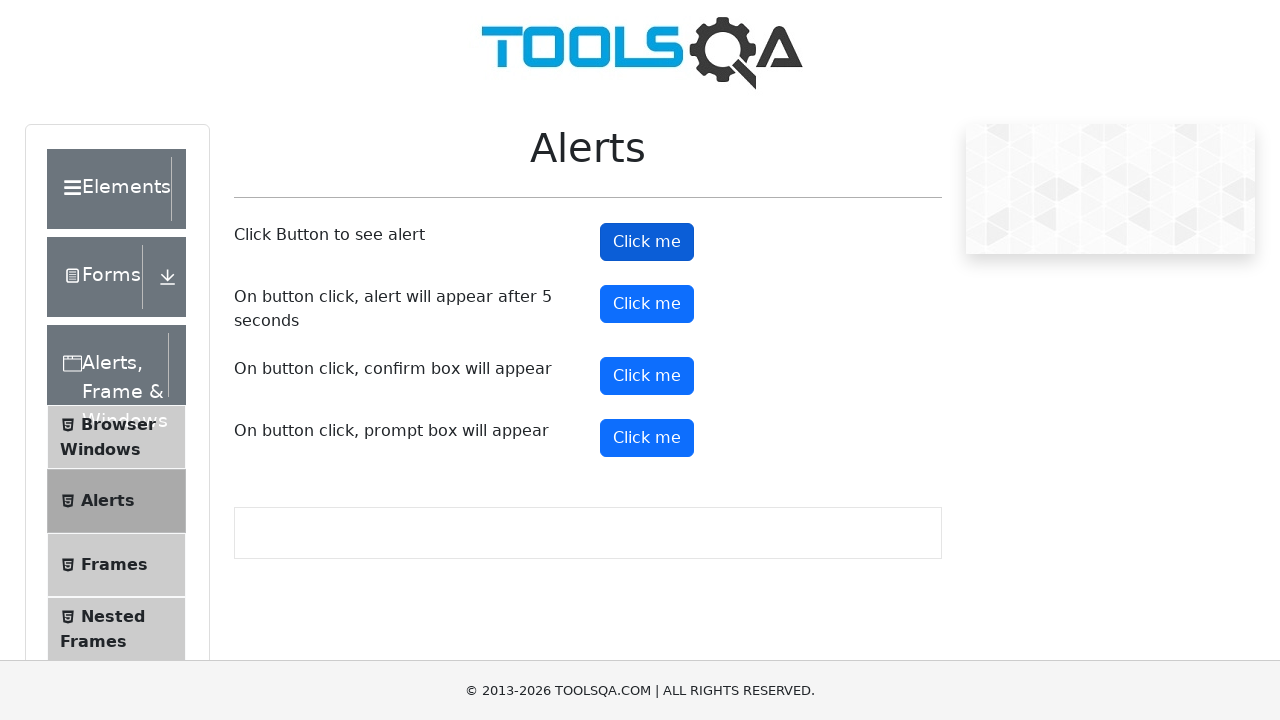

Clicked alert button again to trigger and accept alert at (647, 242) on #alertButton
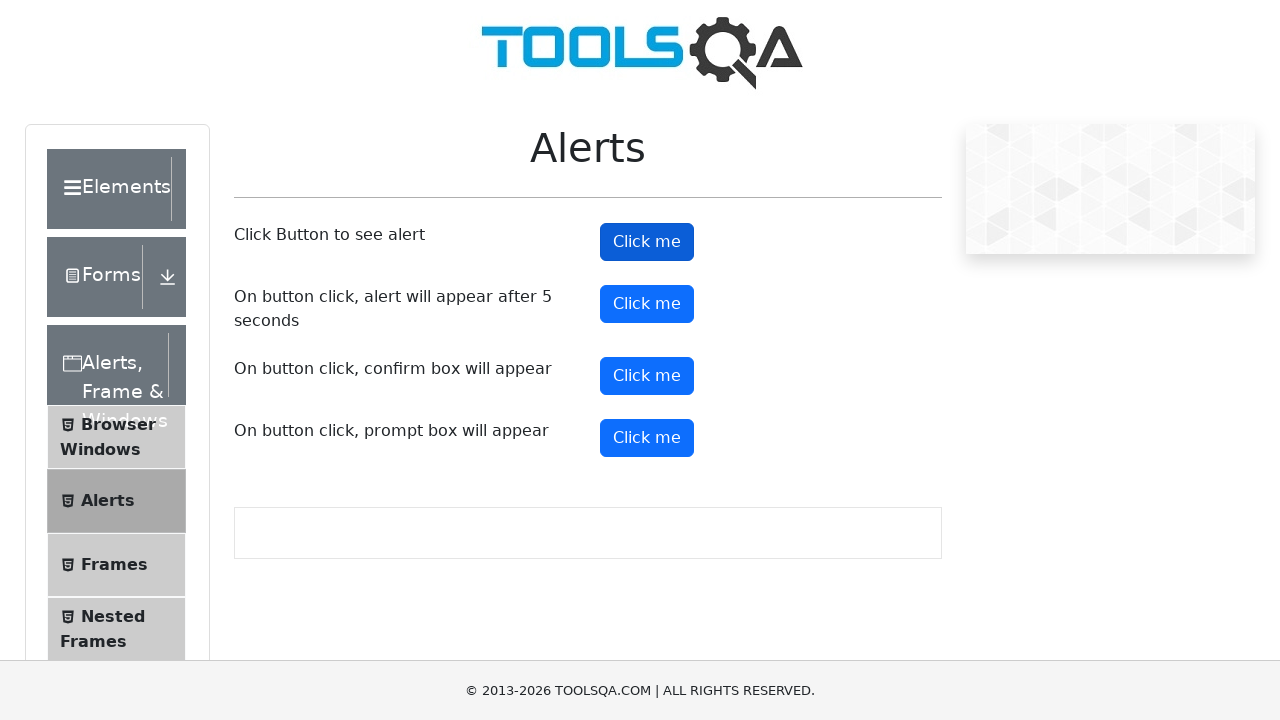

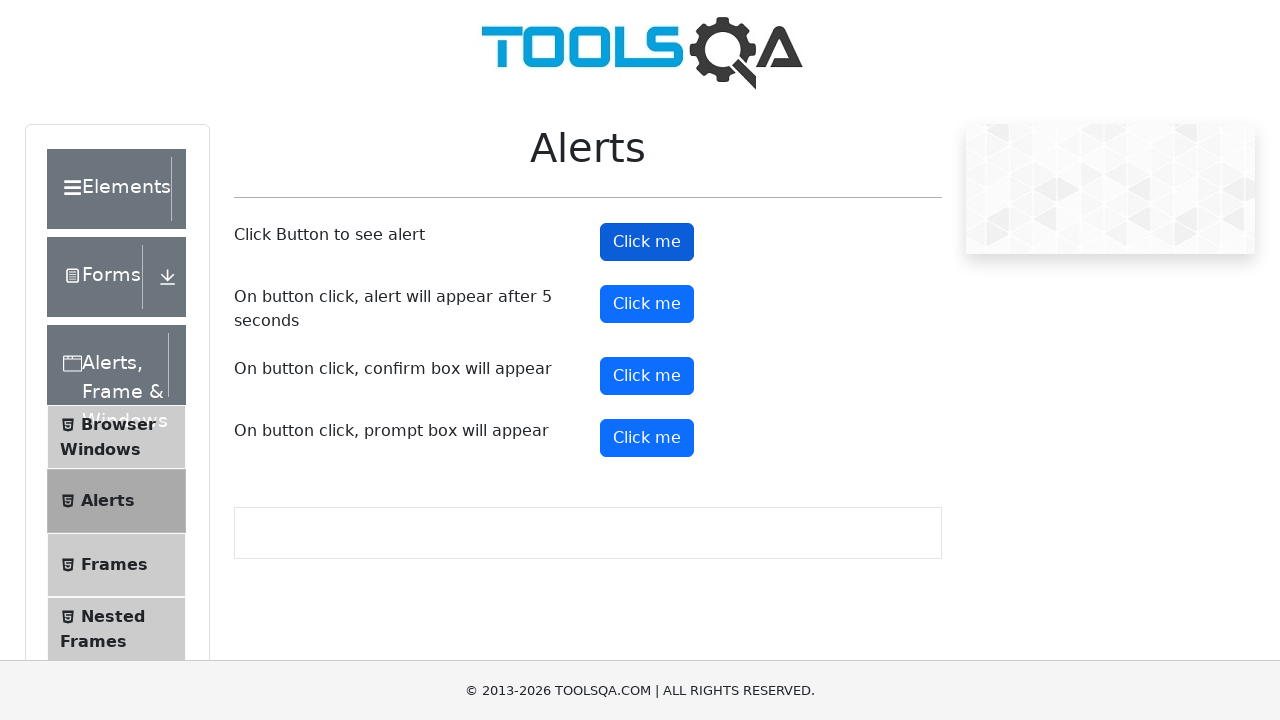